Tests scrollable modal behavior on a scrolled page by scrolling to the bottom paragraph and opening a modal with scrollable content

Starting URL: https://applitools.github.io/demo/TestPages/ModalsPage

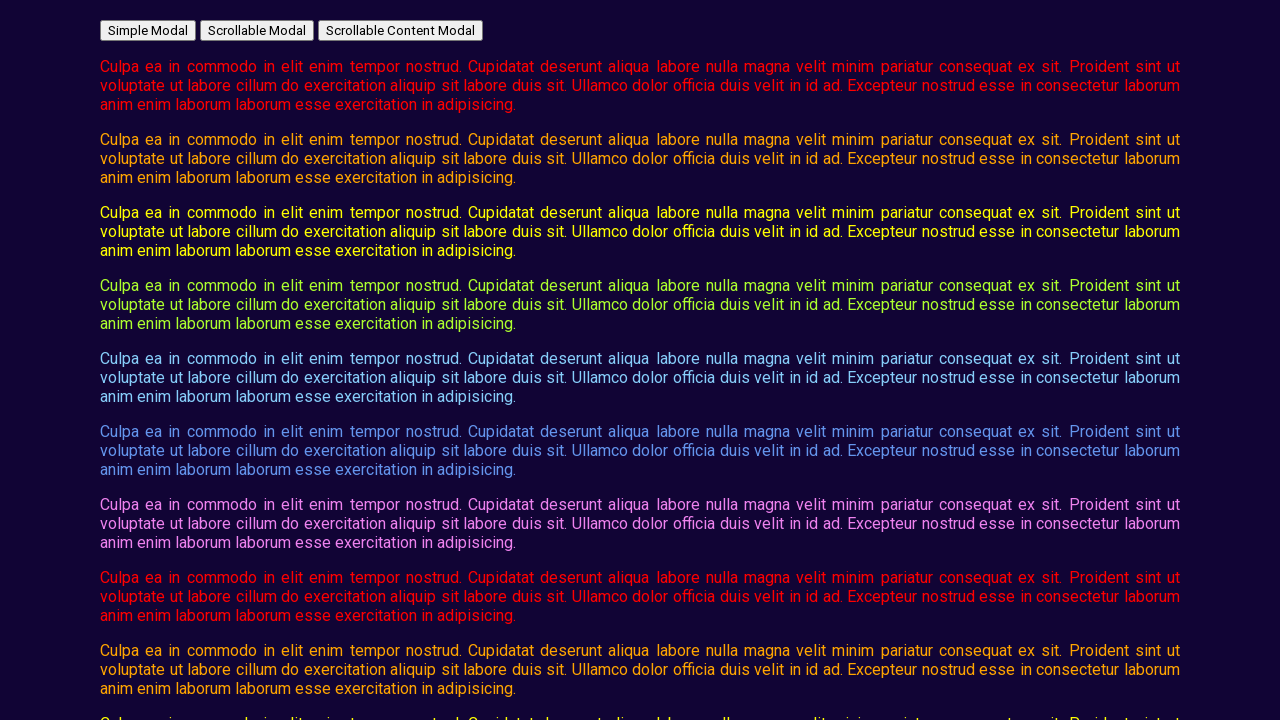

Scrolled to bottom-most paragraph (17th child)
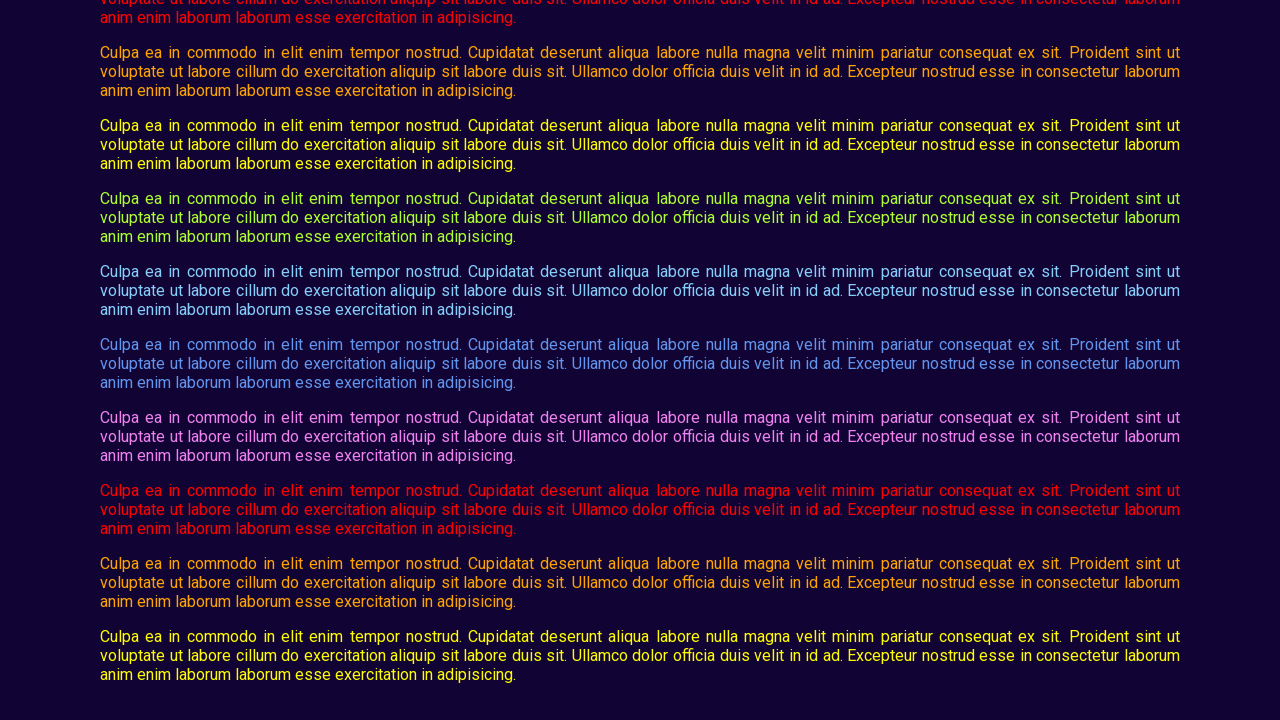

Opened scrollable content modal via JavaScript evaluation
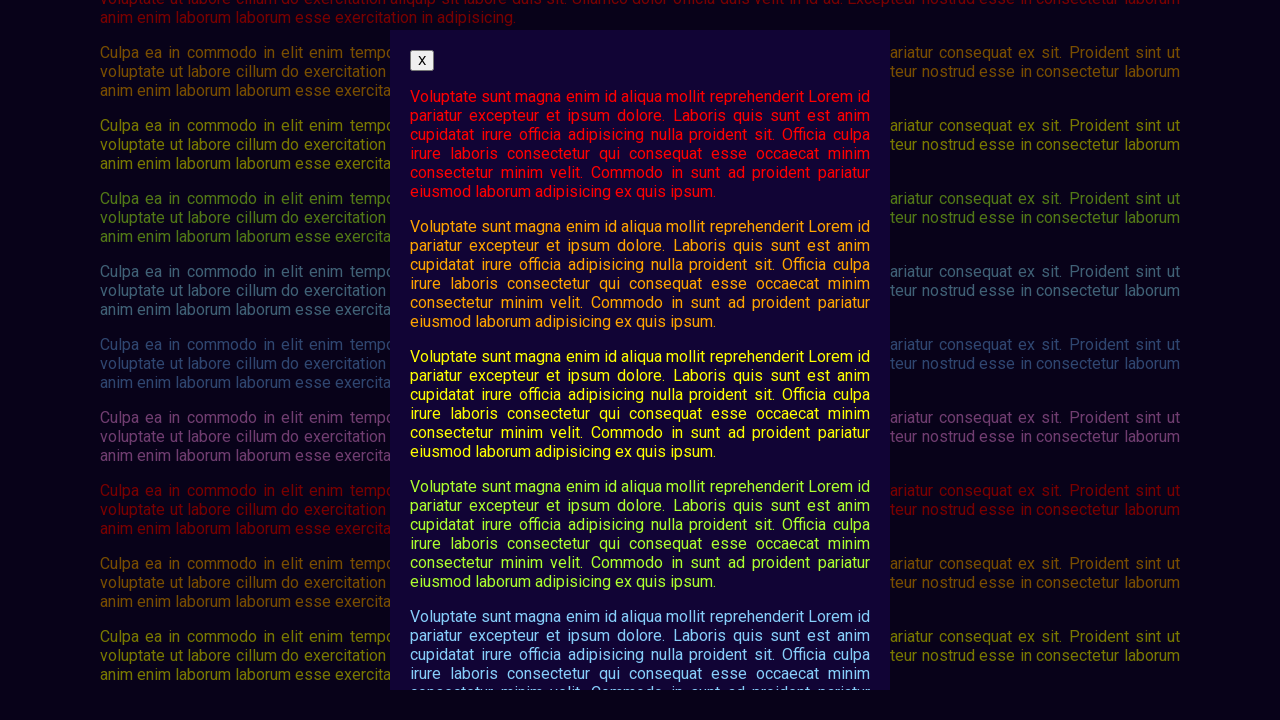

Modal content with scrollable class became visible
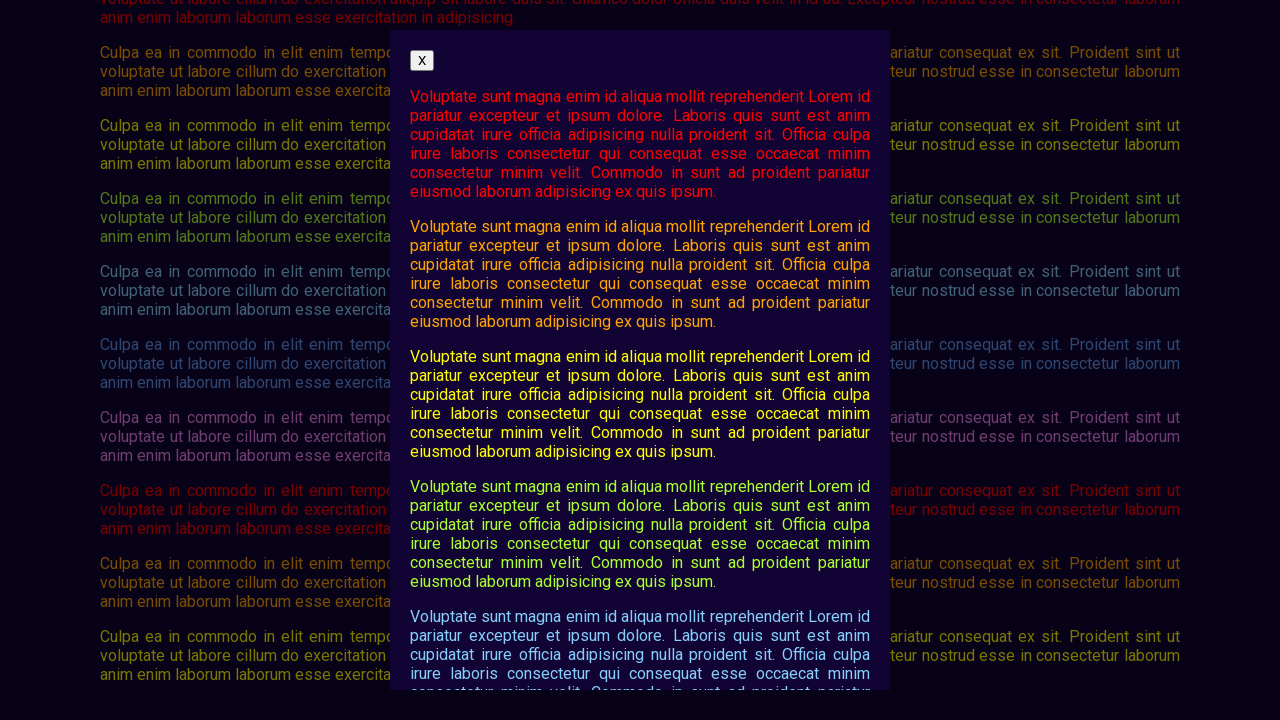

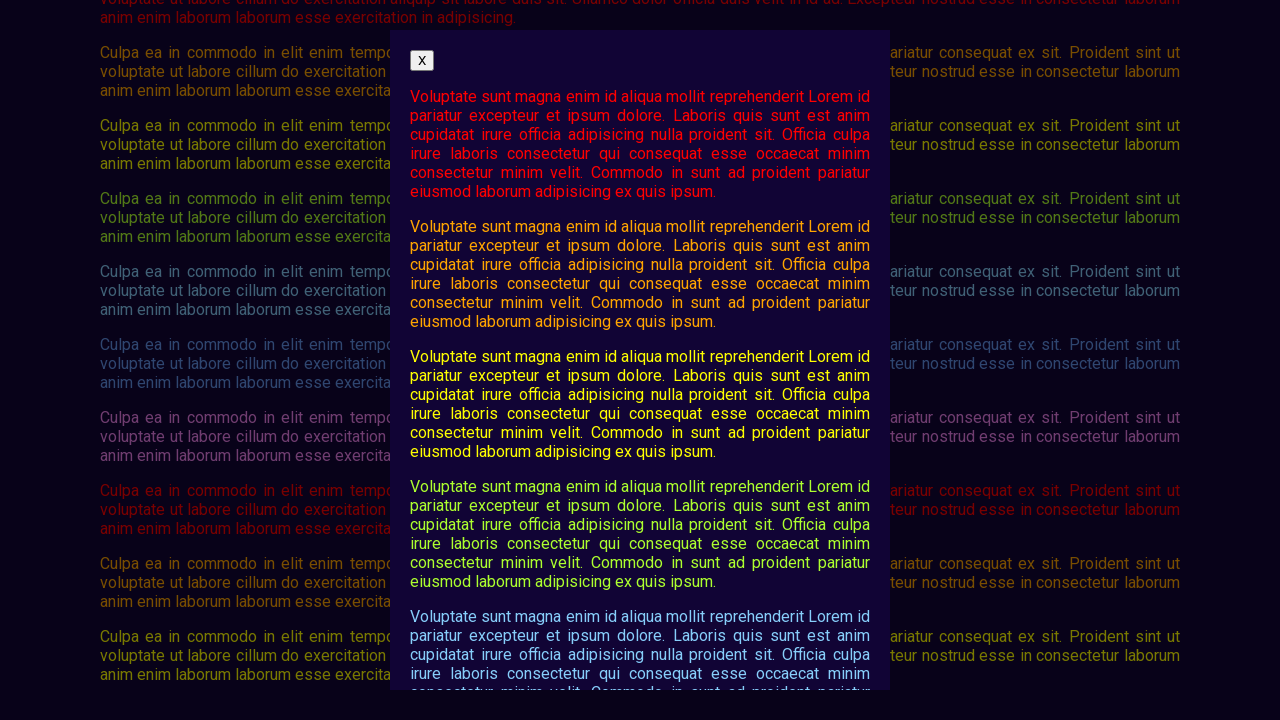